Navigates to the GeeksforGeeks homepage and maximizes the browser window. This is a basic browser automation test that verifies the site loads successfully.

Starting URL: https://www.geeksforgeeks.org/

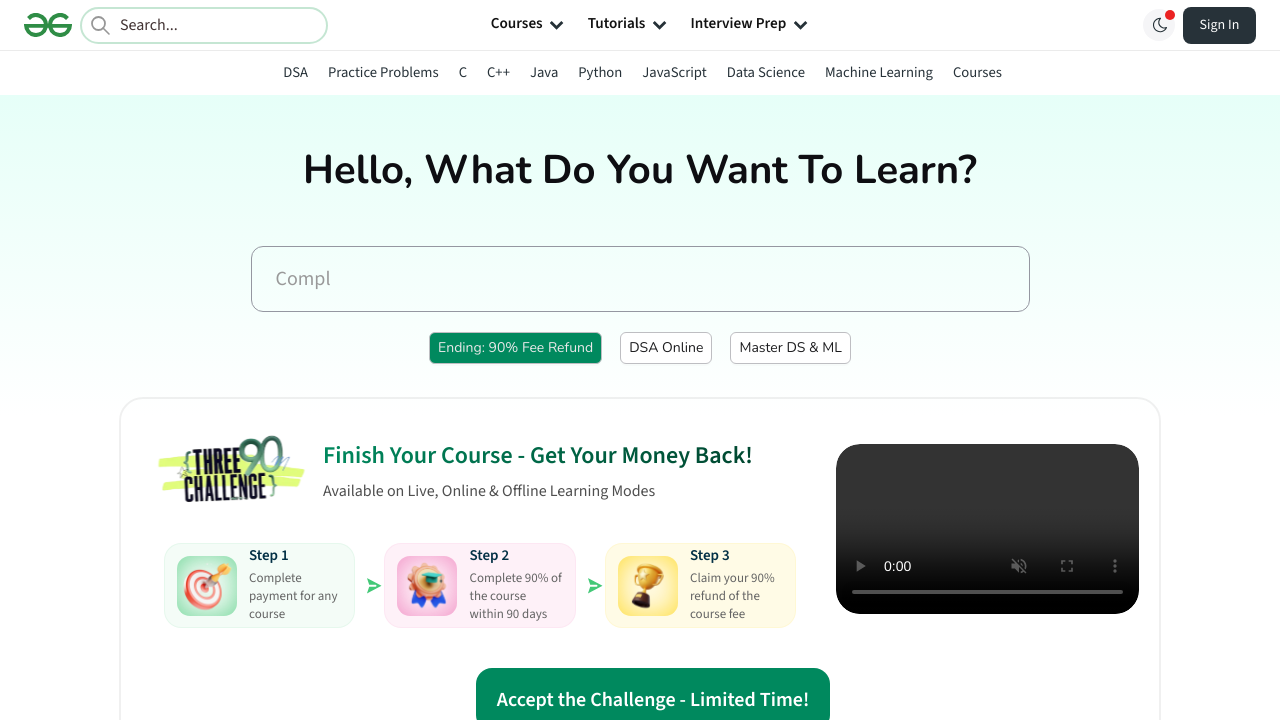

Navigated to GeeksforGeeks homepage and waited for DOM content to load
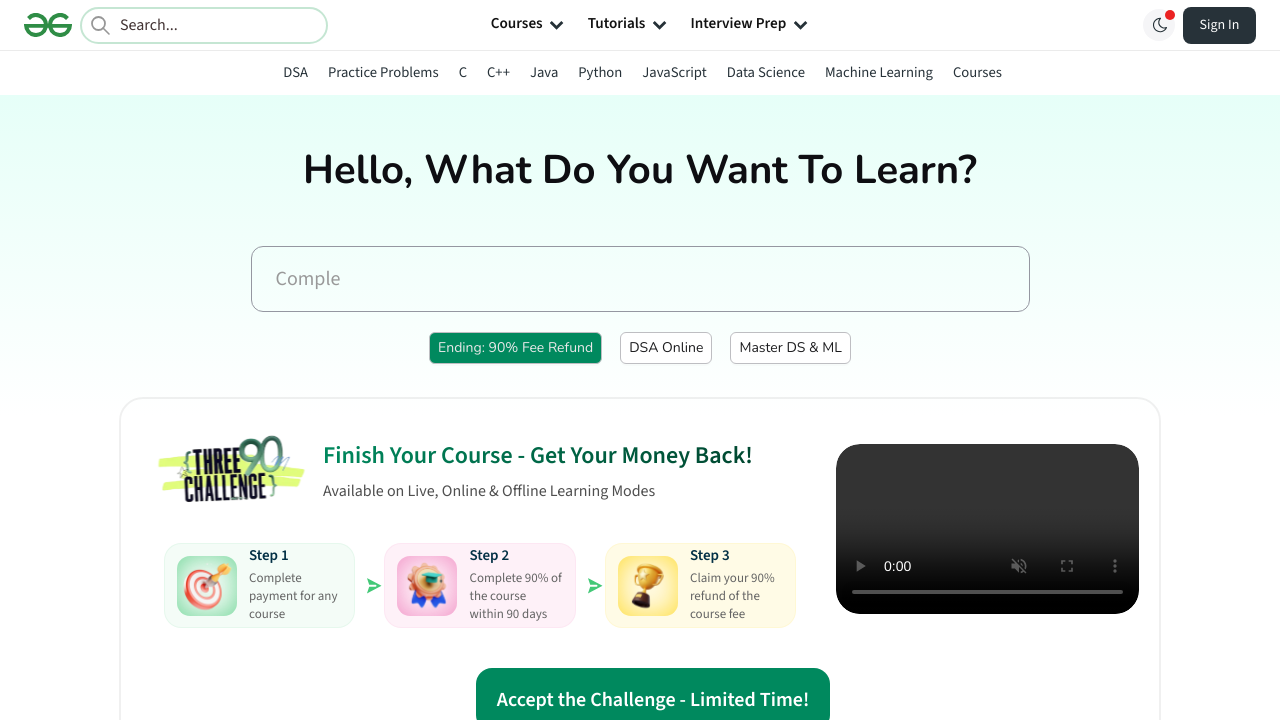

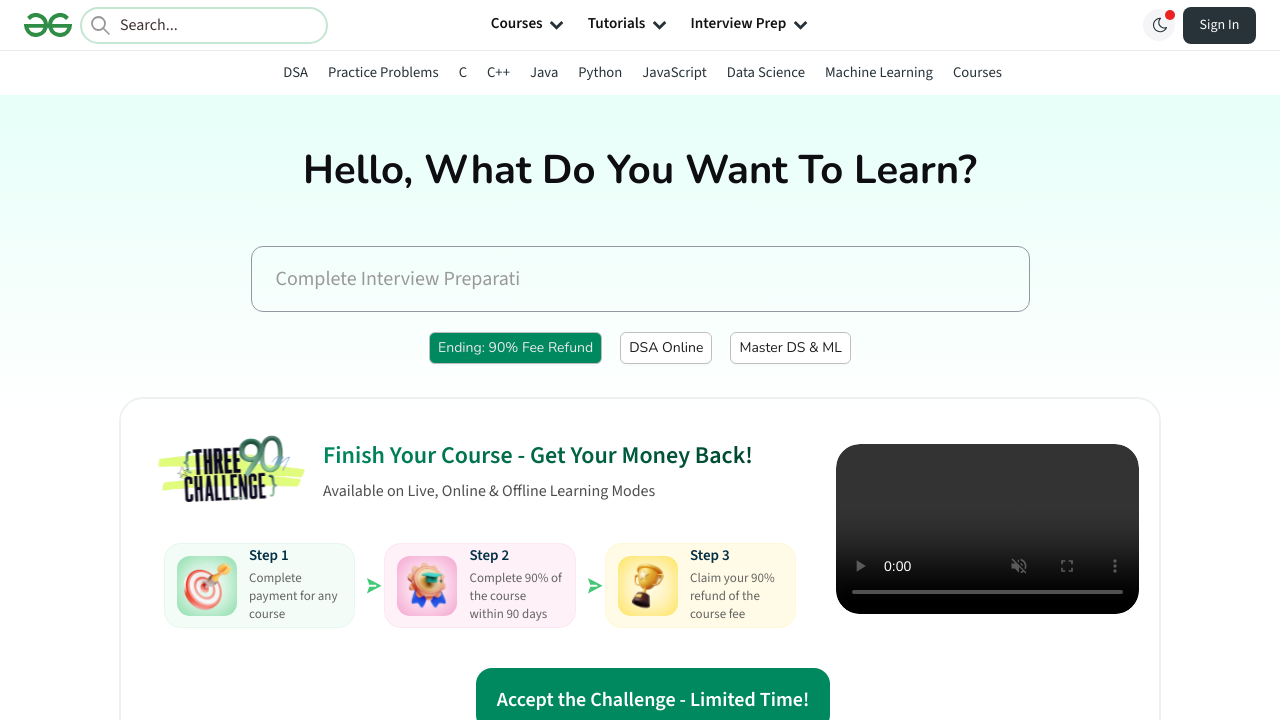